Tests browser alert functionality by clicking a button to trigger an alert and reading its text

Starting URL: https://demoqa.com/alerts

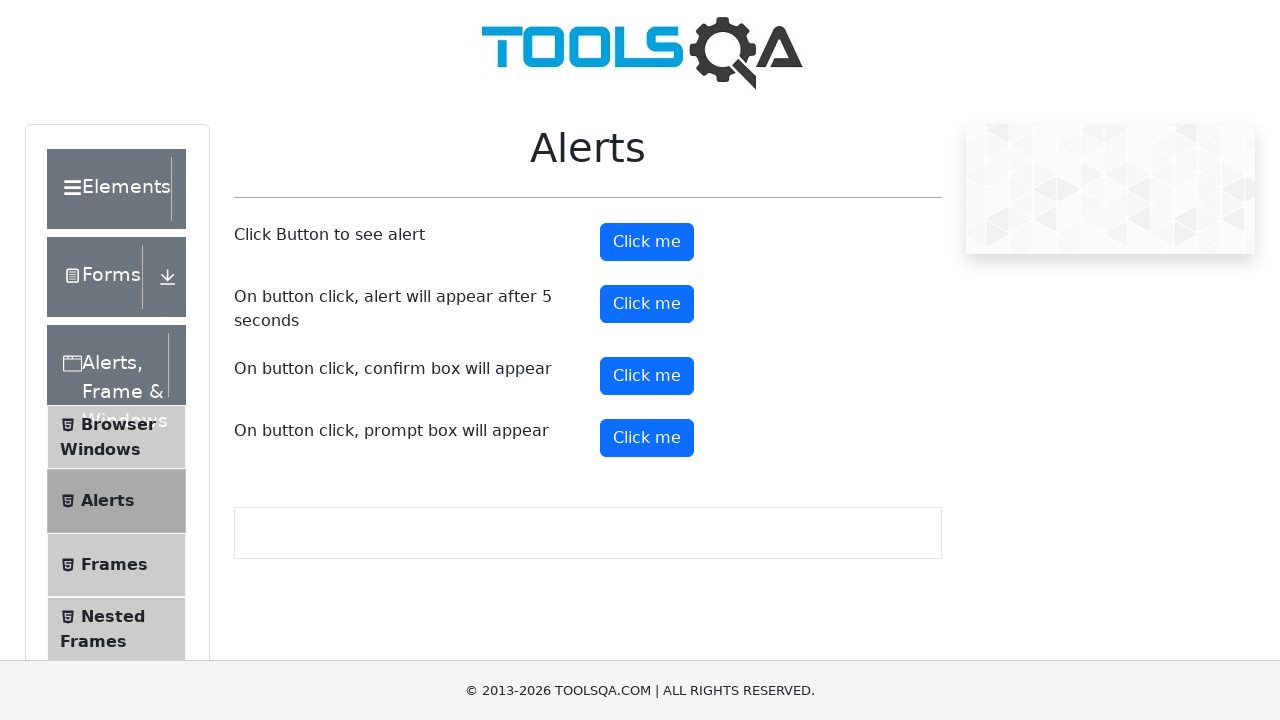

Located alert button element
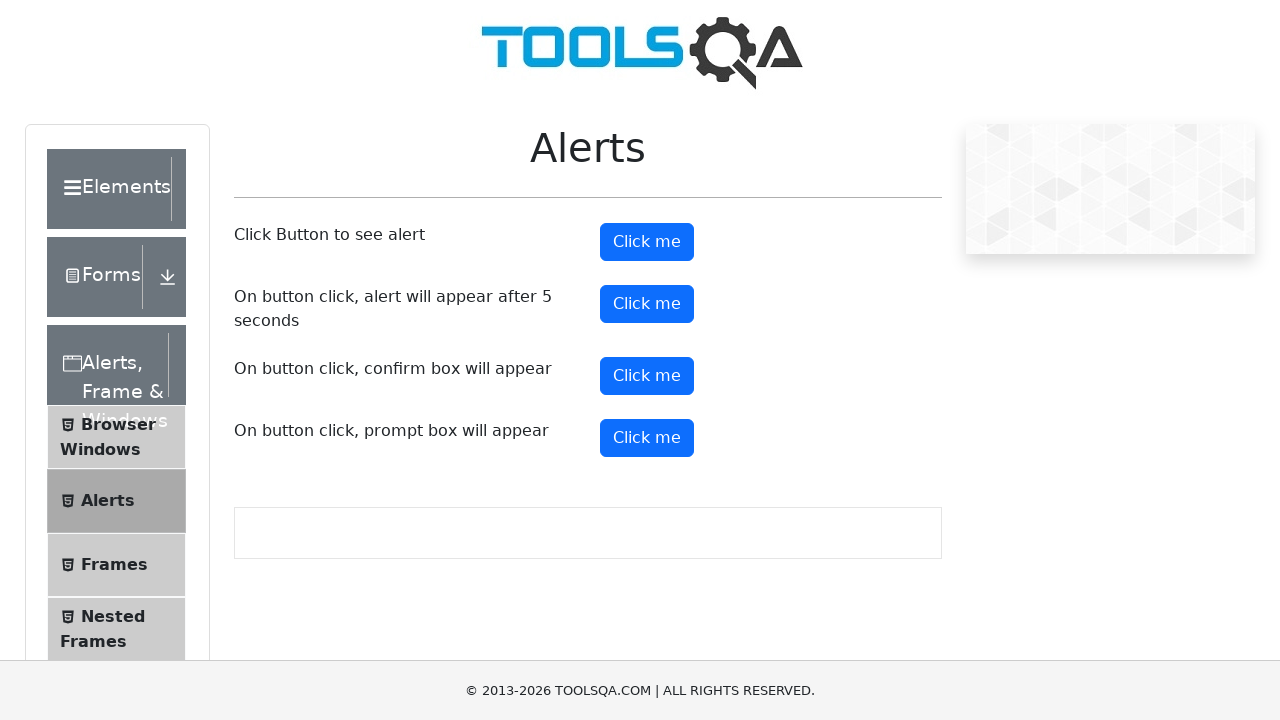

Scrolled alert button into view
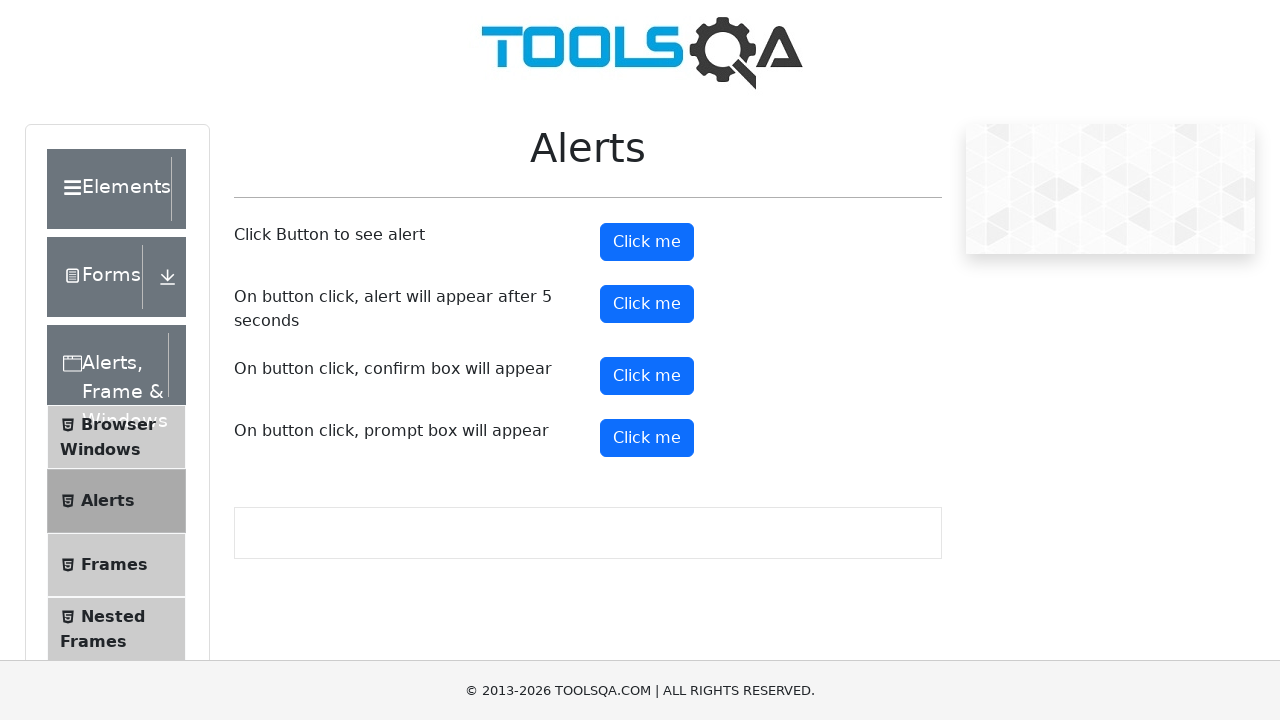

Clicked alert button to trigger alert dialog at (647, 242) on button#alertButton
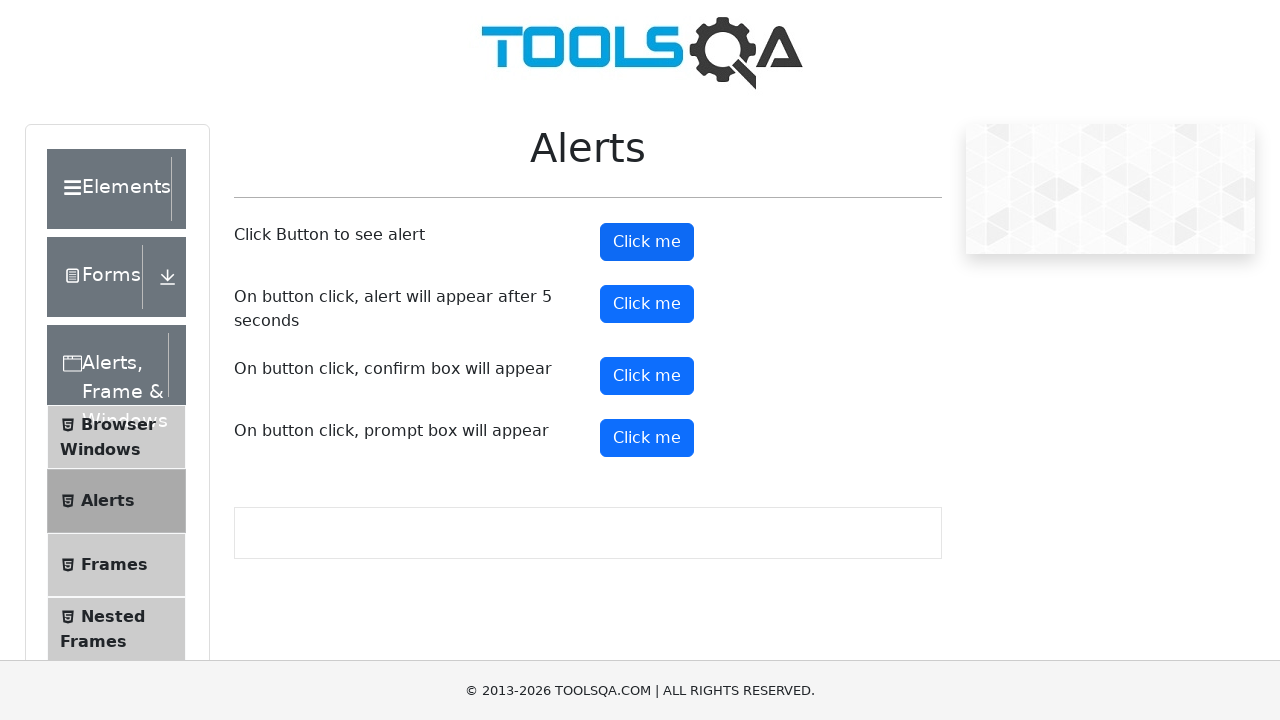

Set up dialog handler to accept alerts
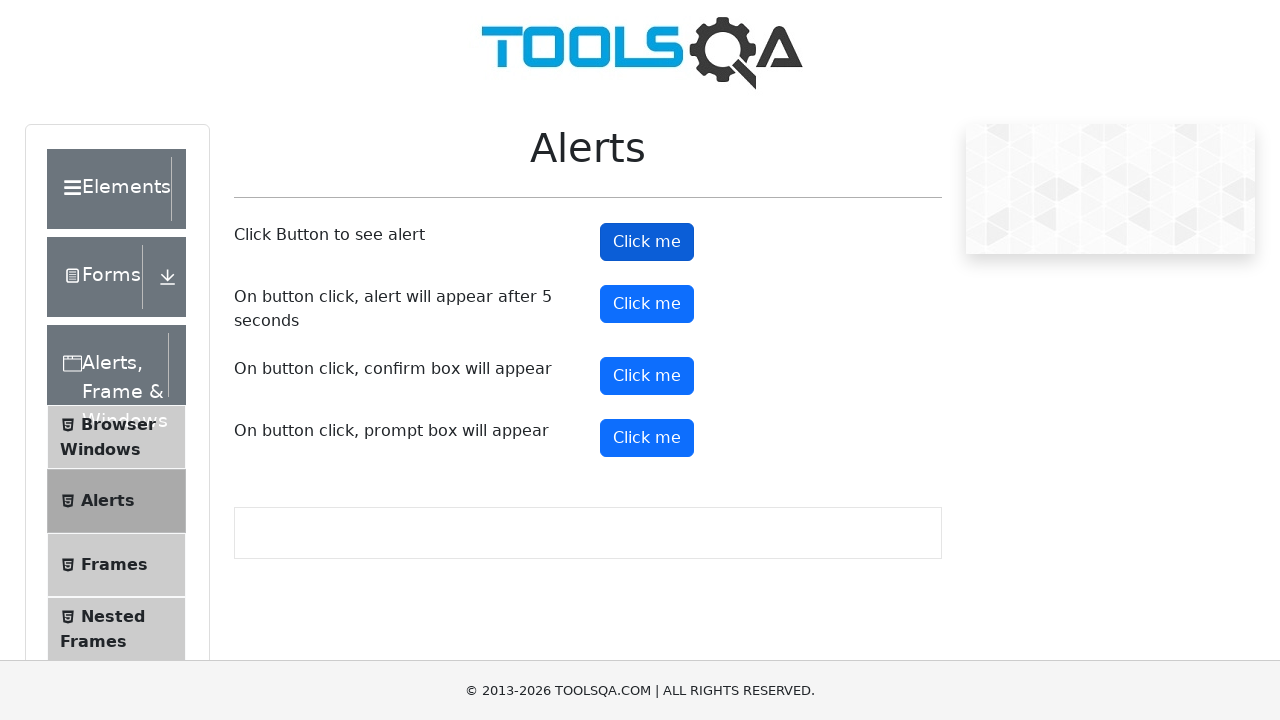

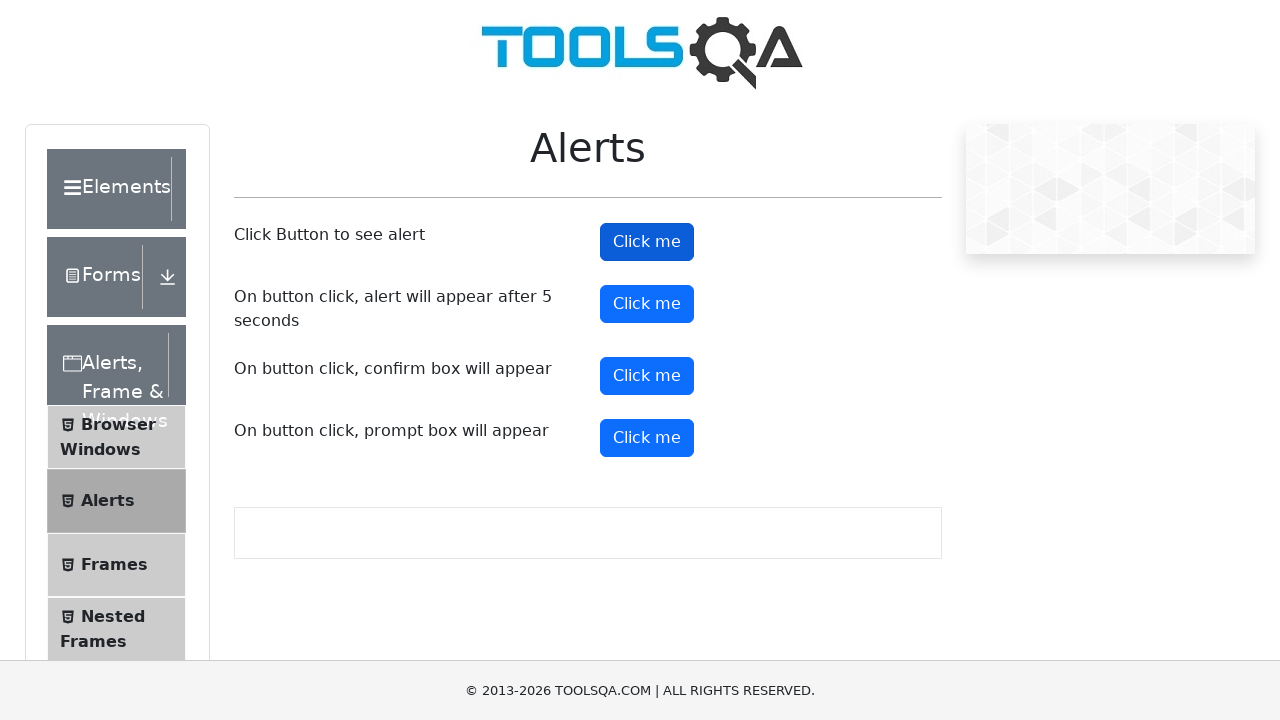